Navigates to MakeMyTrip flights page and verifies the page loads successfully

Starting URL: https://www.makemytrip.com/flights/

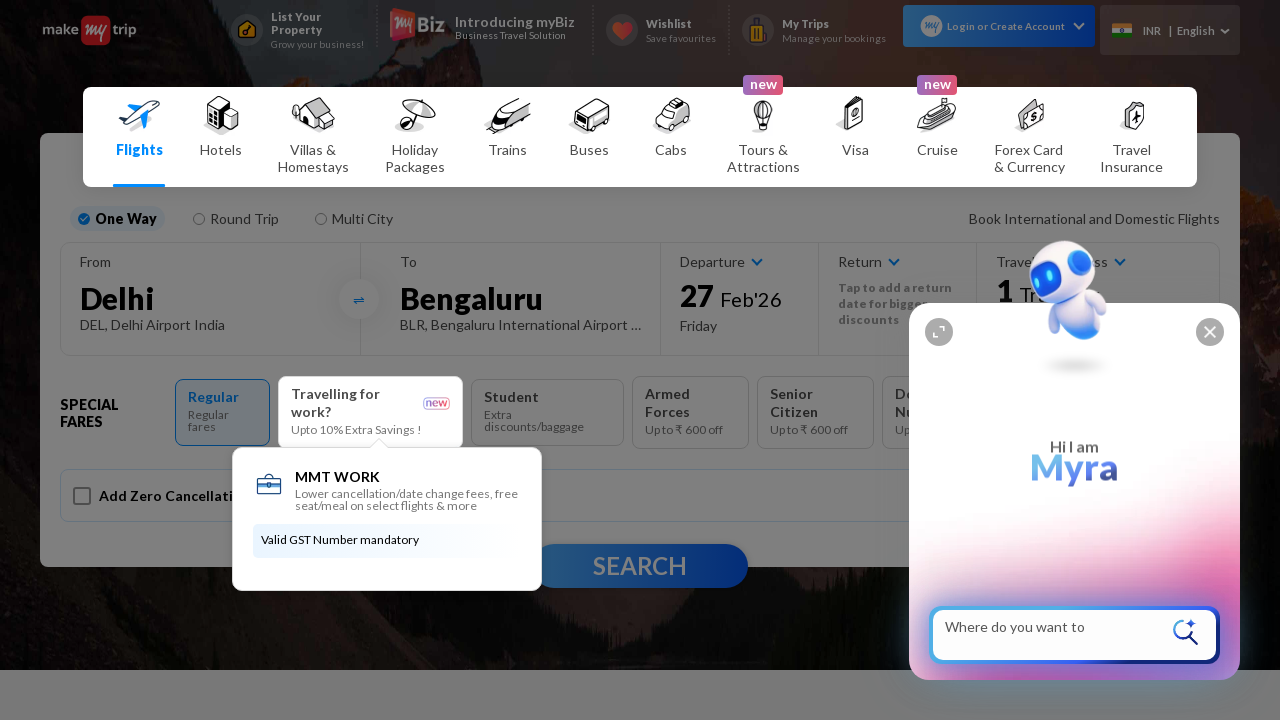

Waited for page to reach domcontentloaded state
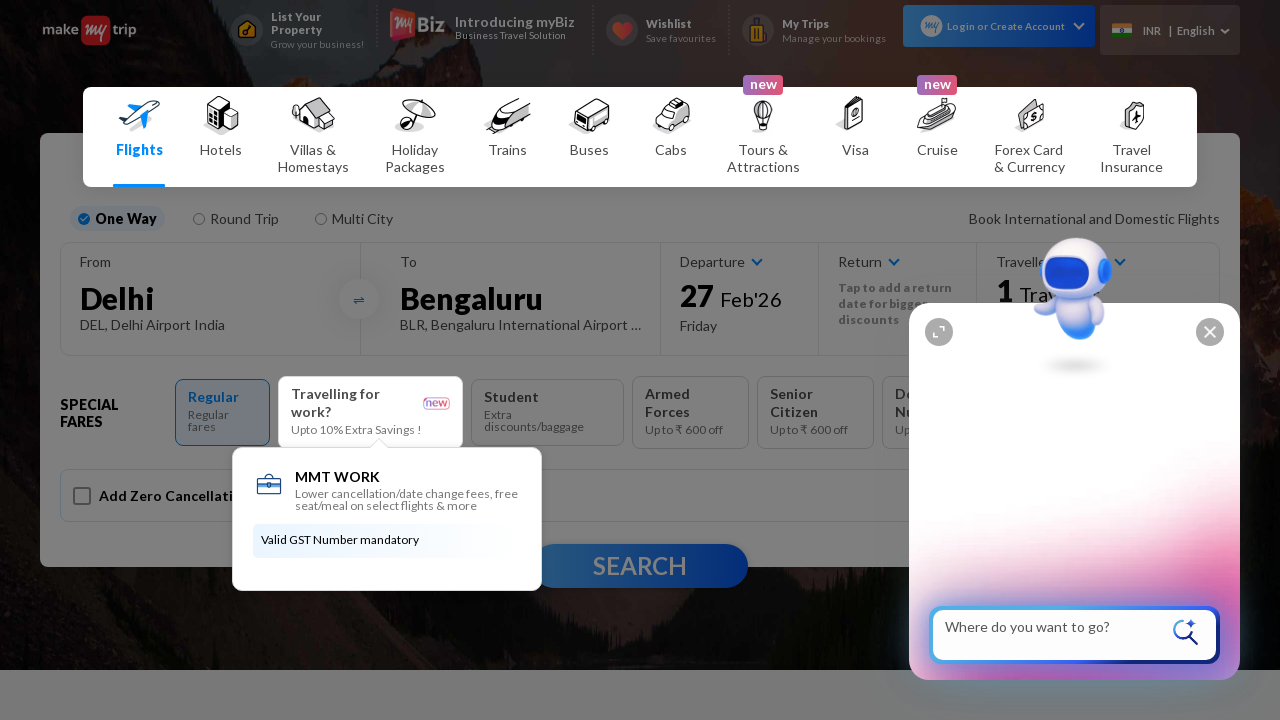

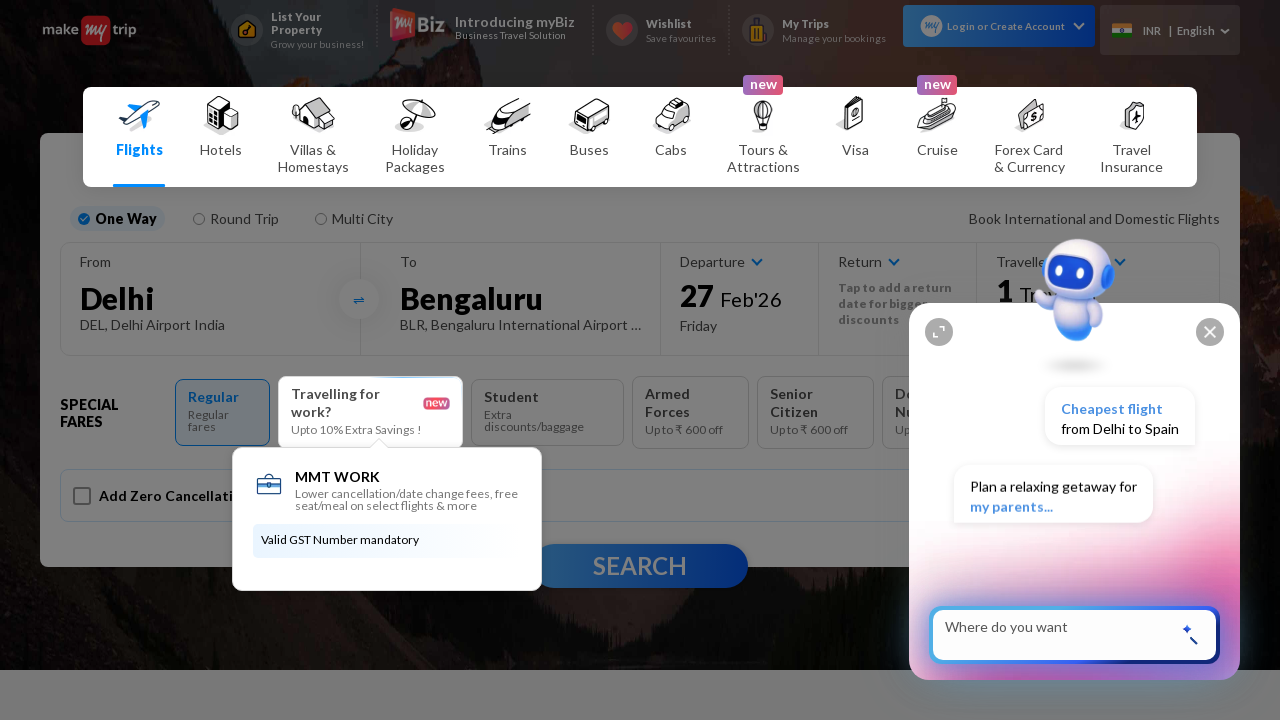